Navigates to MakeMyTrip website and scrolls down the page twice using keyboard shortcuts

Starting URL: https://www.makemytrip.com/

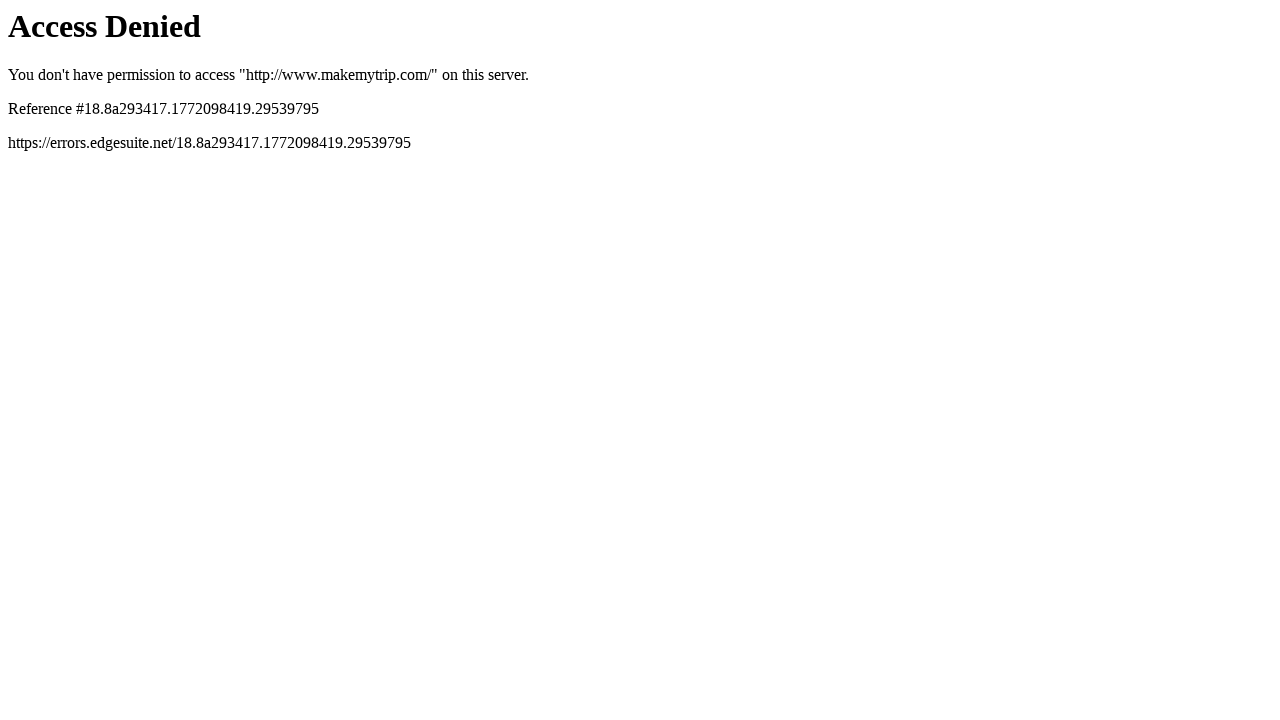

Navigated to MakeMyTrip website
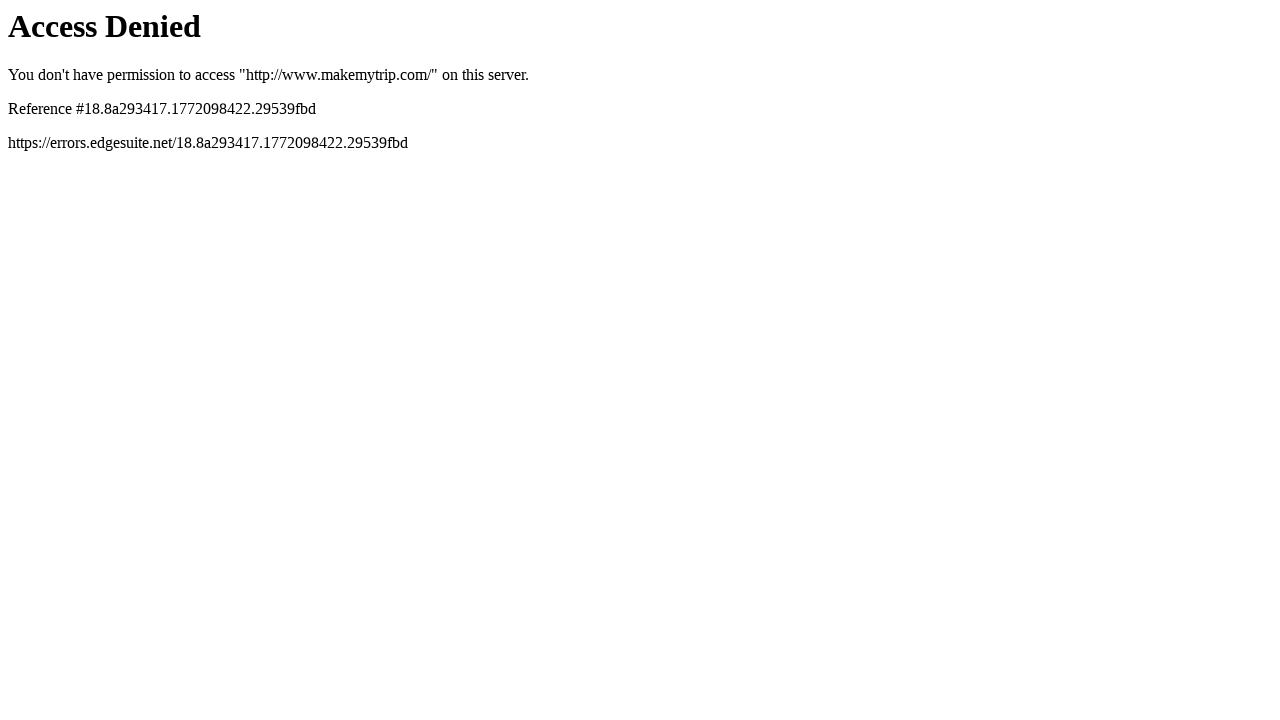

Pressed PageDown to scroll down the page (first scroll)
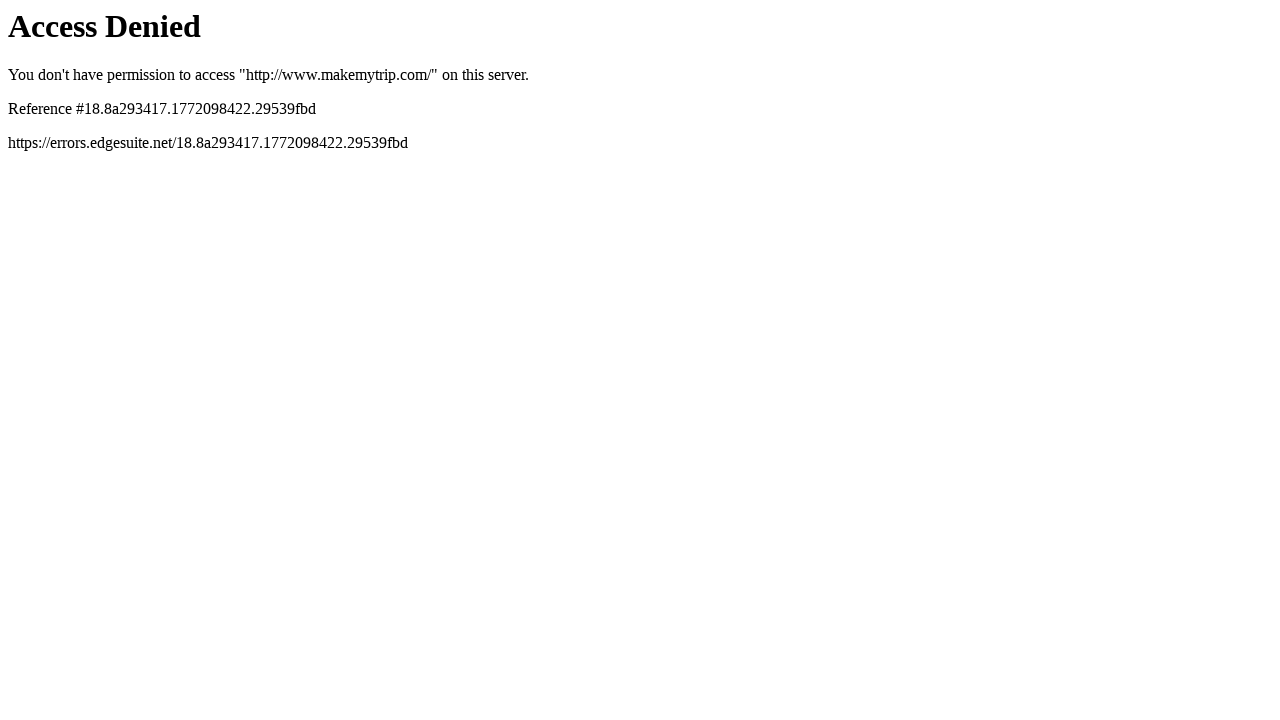

Pressed PageDown to scroll down the page (second scroll)
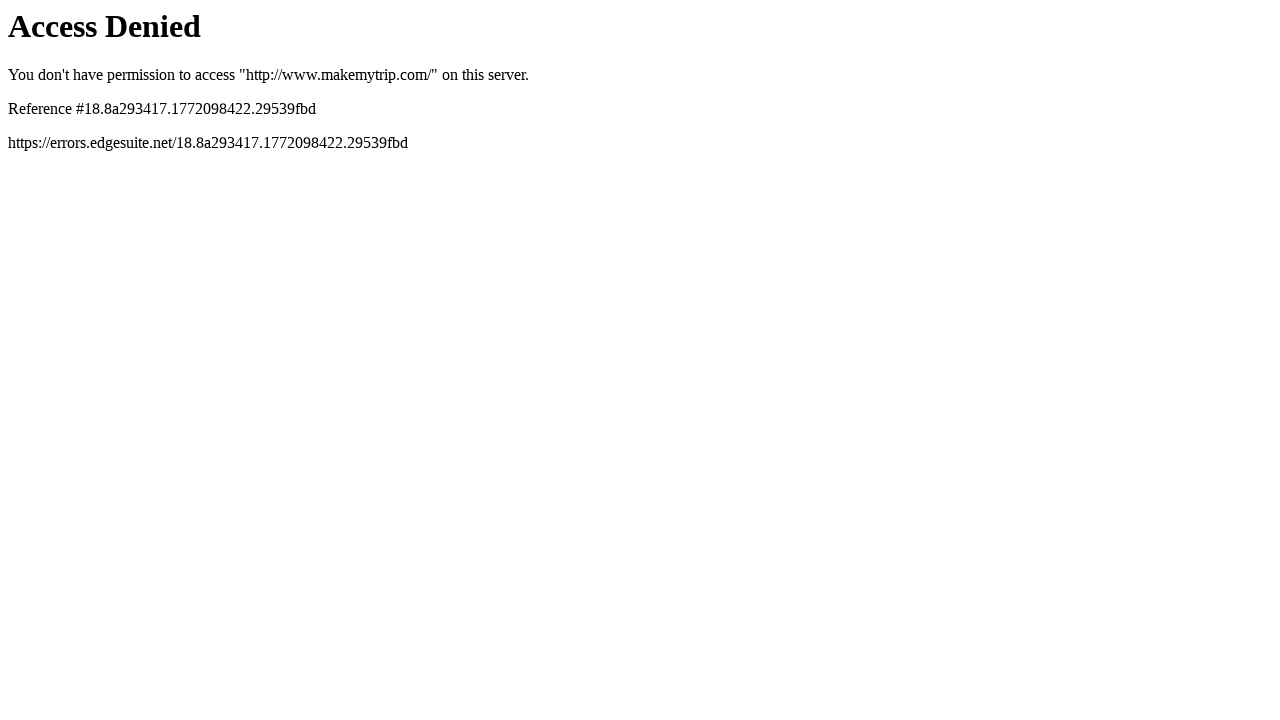

Waited 2 seconds for content to load after scrolling
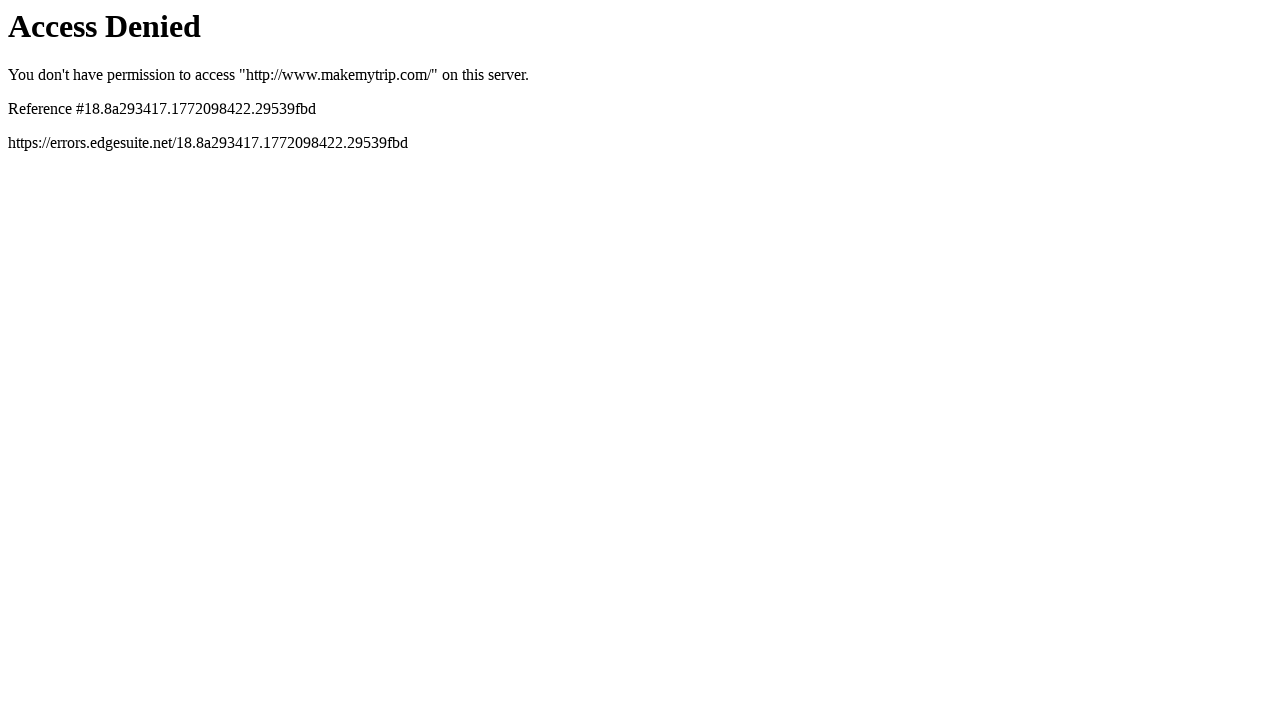

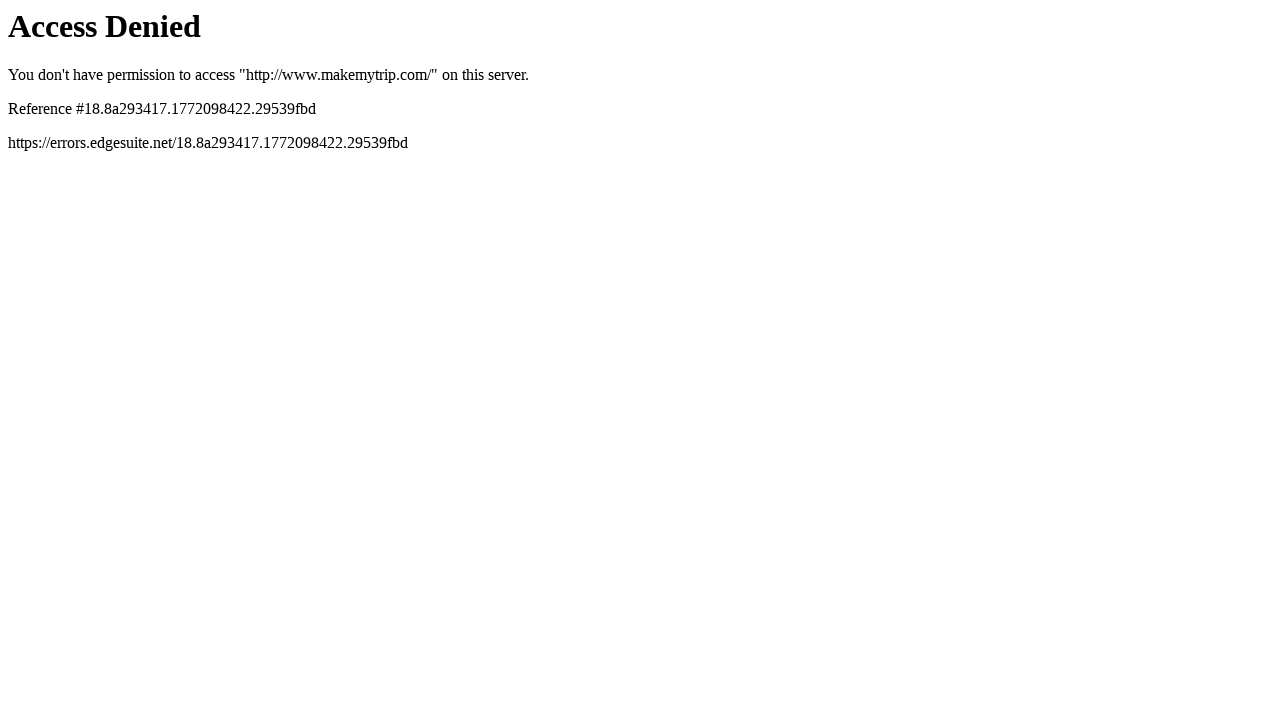